Tests a registration form by filling in required fields (name, email, phone, address) and submitting, then verifies the success message is displayed.

Starting URL: https://suninjuly.github.io/registration1.html

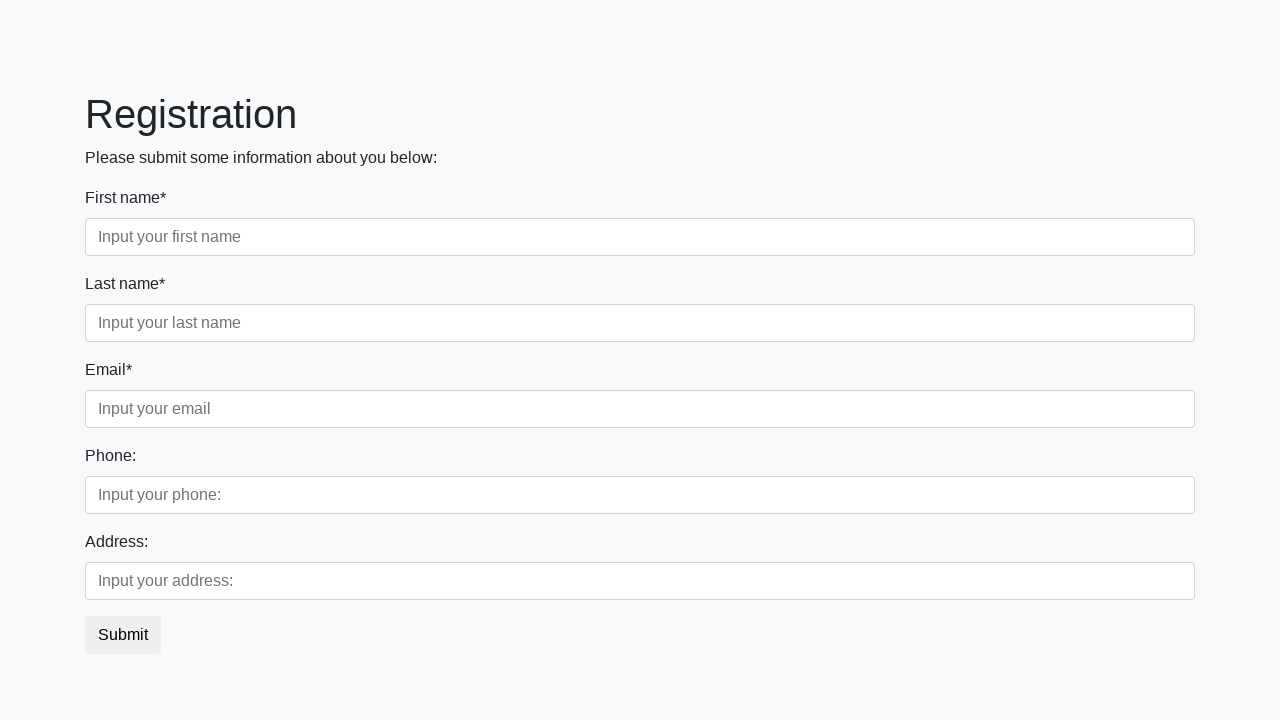

Filled first name field with 'Ivan' on .first:required
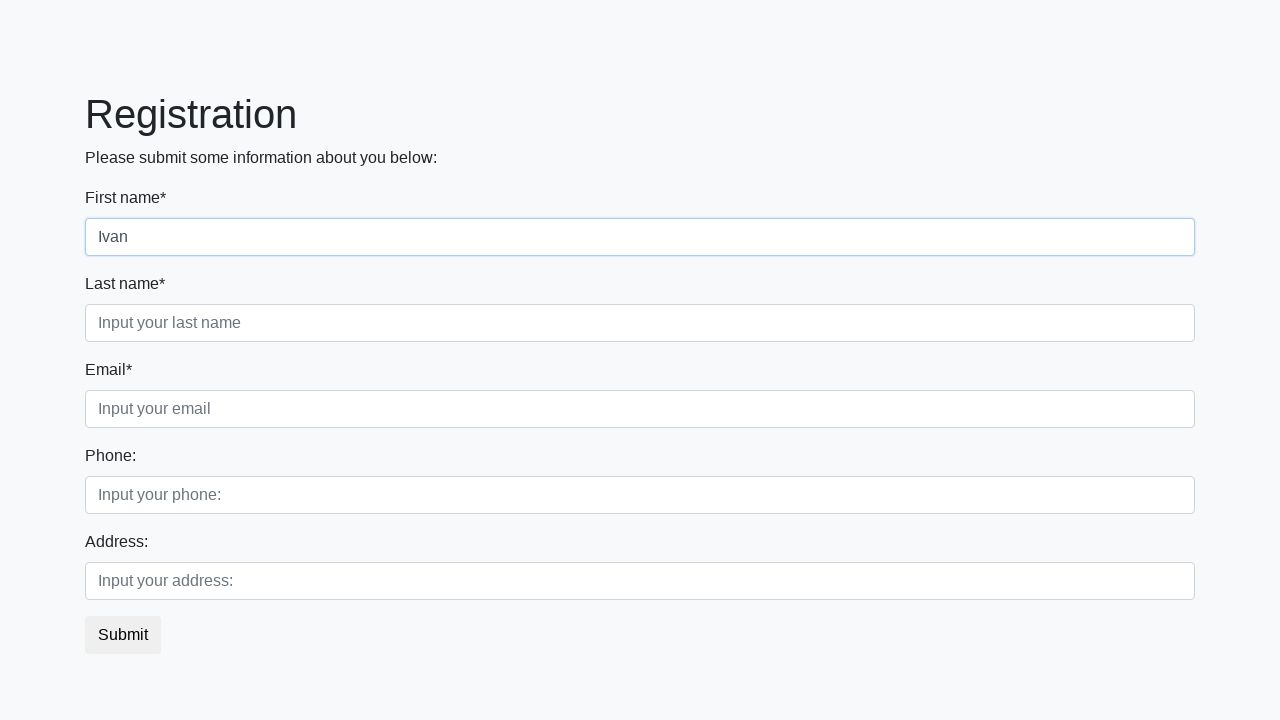

Filled last name field with 'Petrov' on .second:required
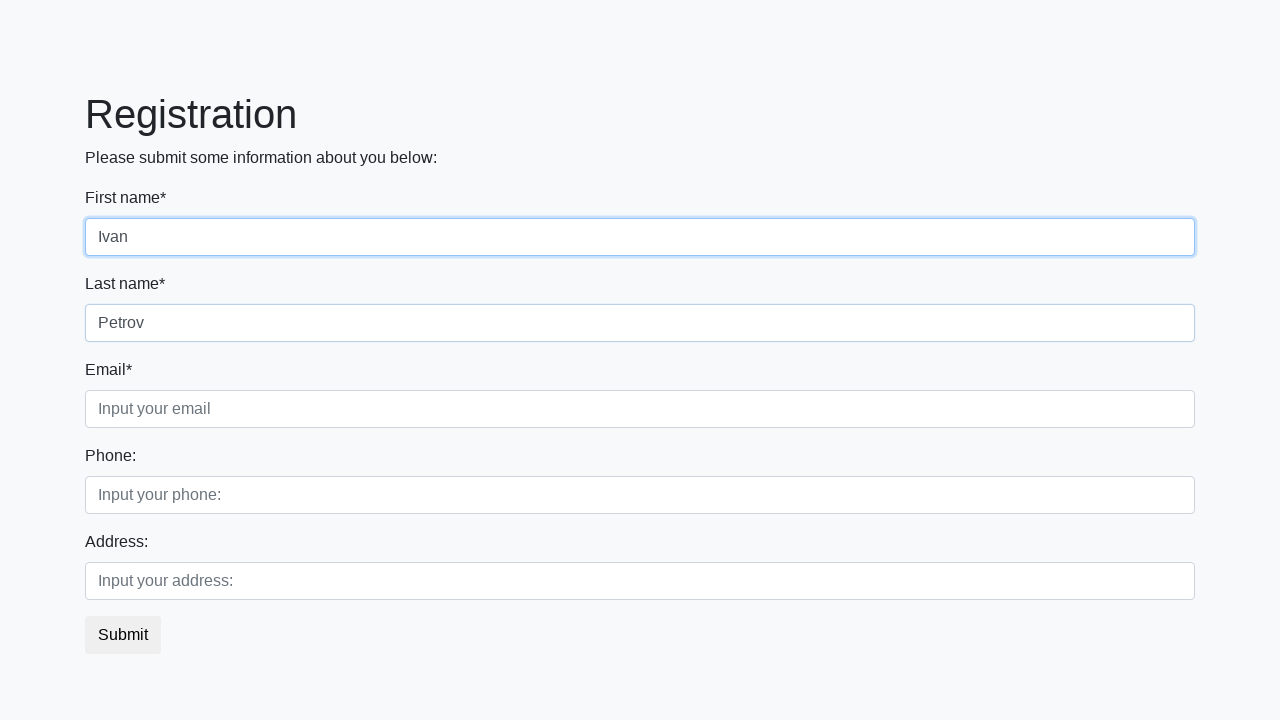

Filled email field with 'Petrov@gmail.com' on .third:required
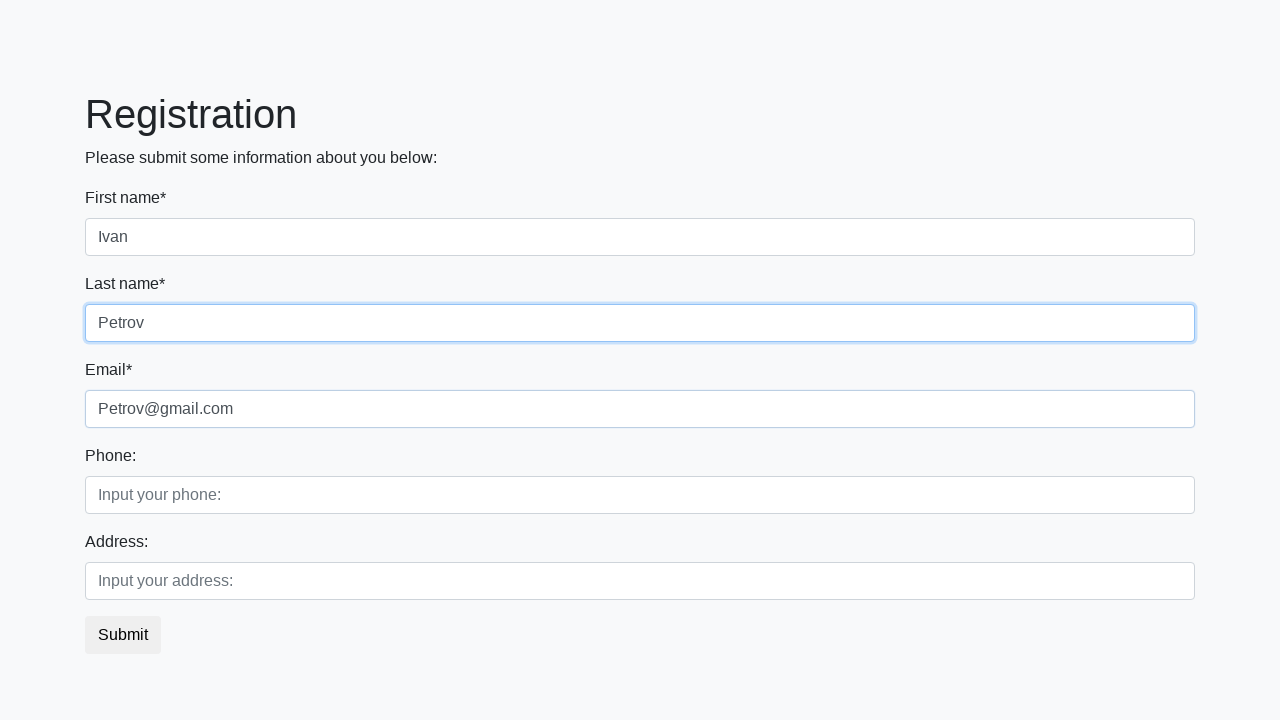

Filled phone number field with '89994447788' on .second_block .first_class .form-control.first
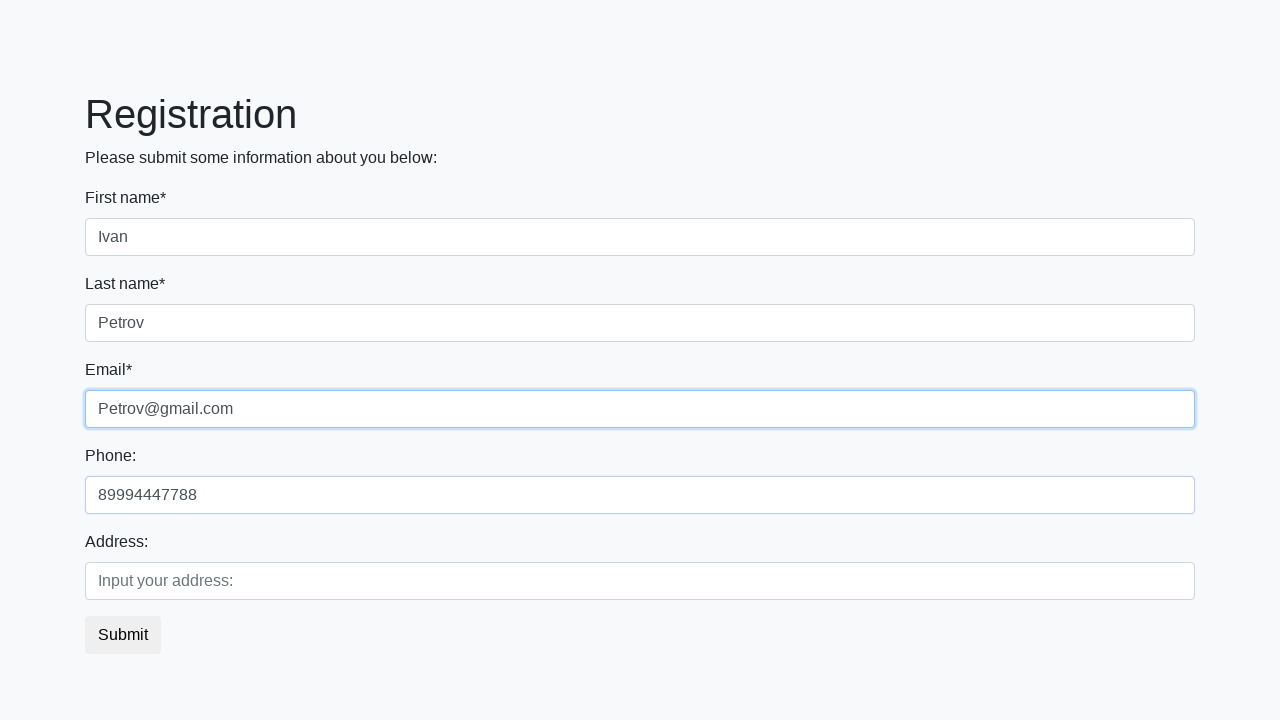

Filled address field with 'Russia, Ufa' on .second_block .second_class .form-control.second
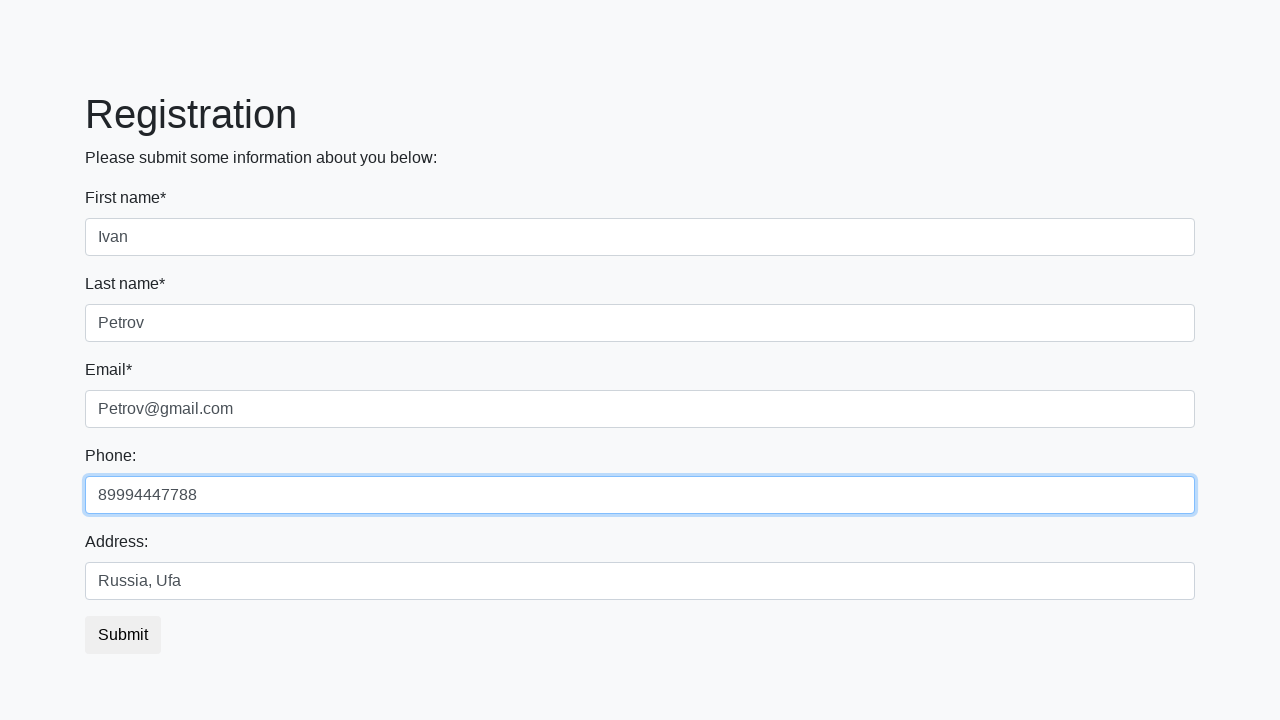

Clicked submit button to register at (123, 635) on button.btn
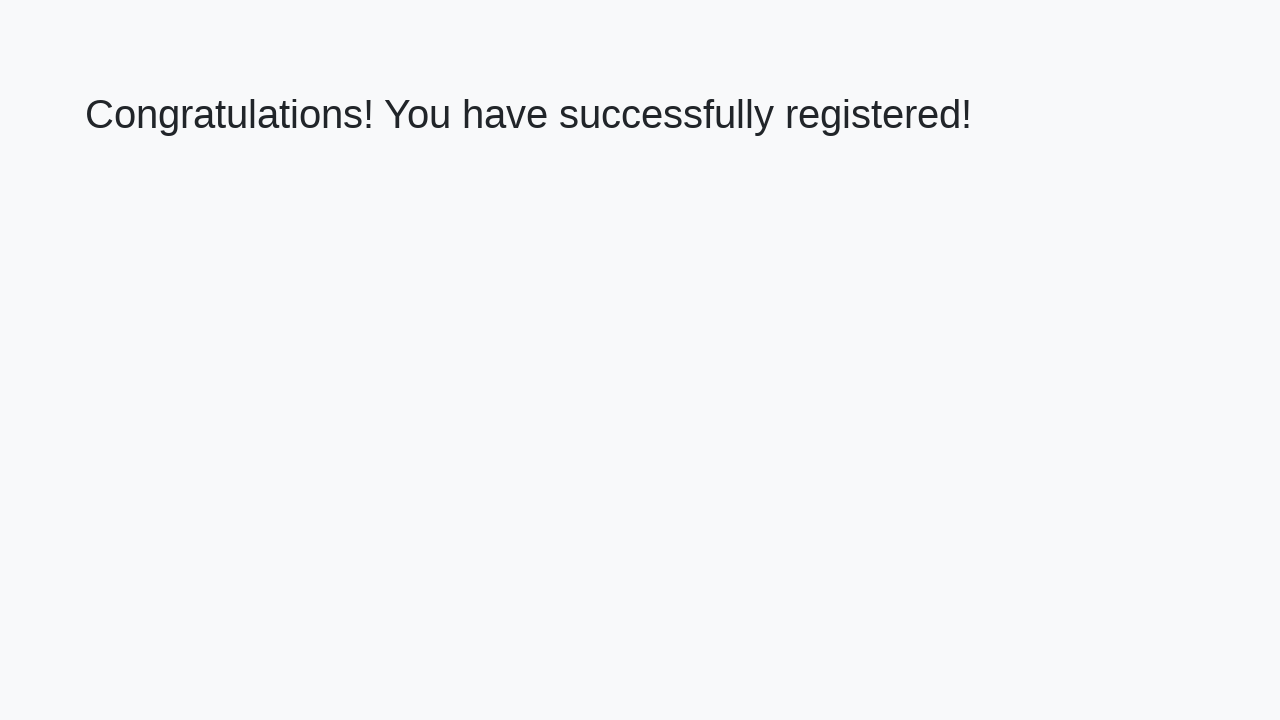

Success message heading loaded
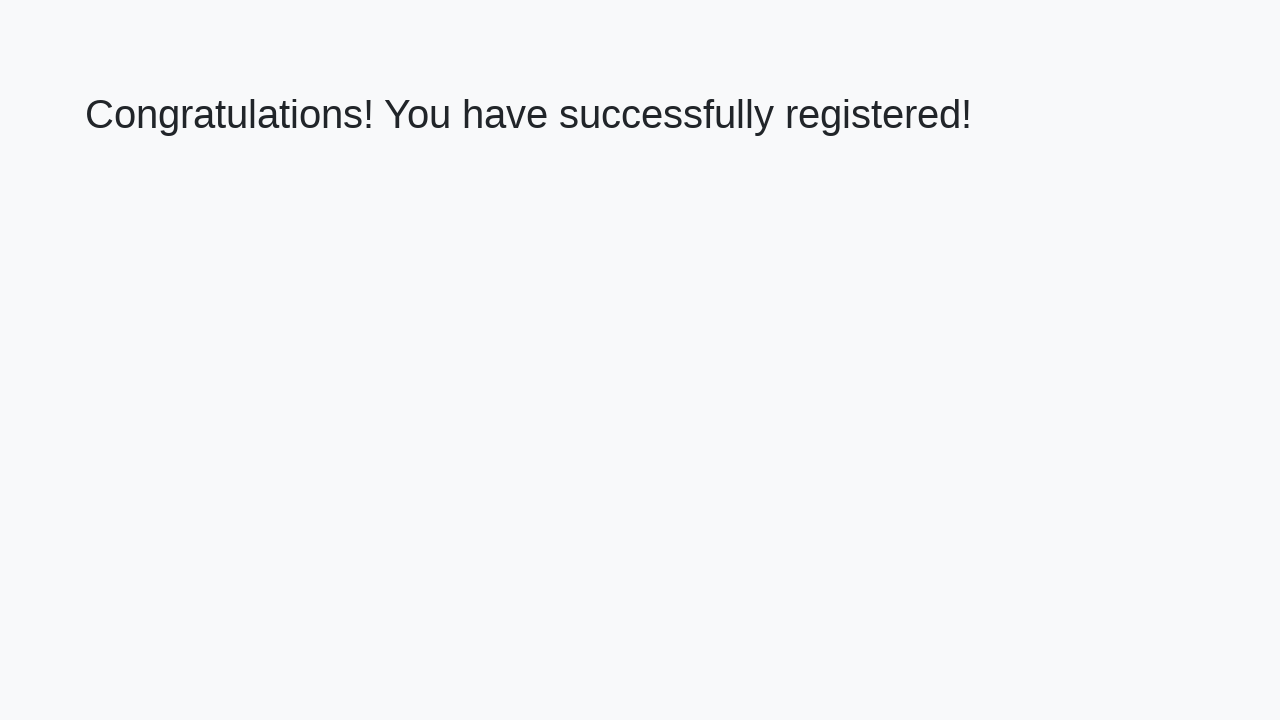

Retrieved success message: 'Congratulations! You have successfully registered!'
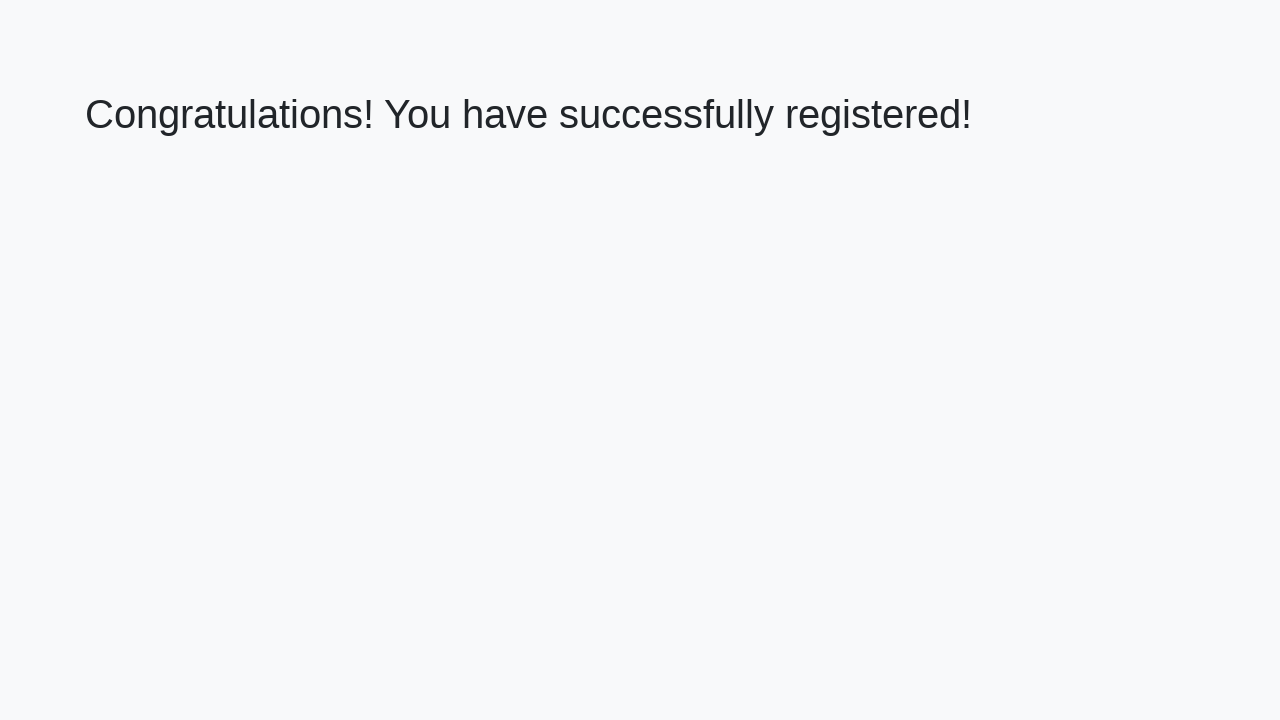

Verified success message matches expected text
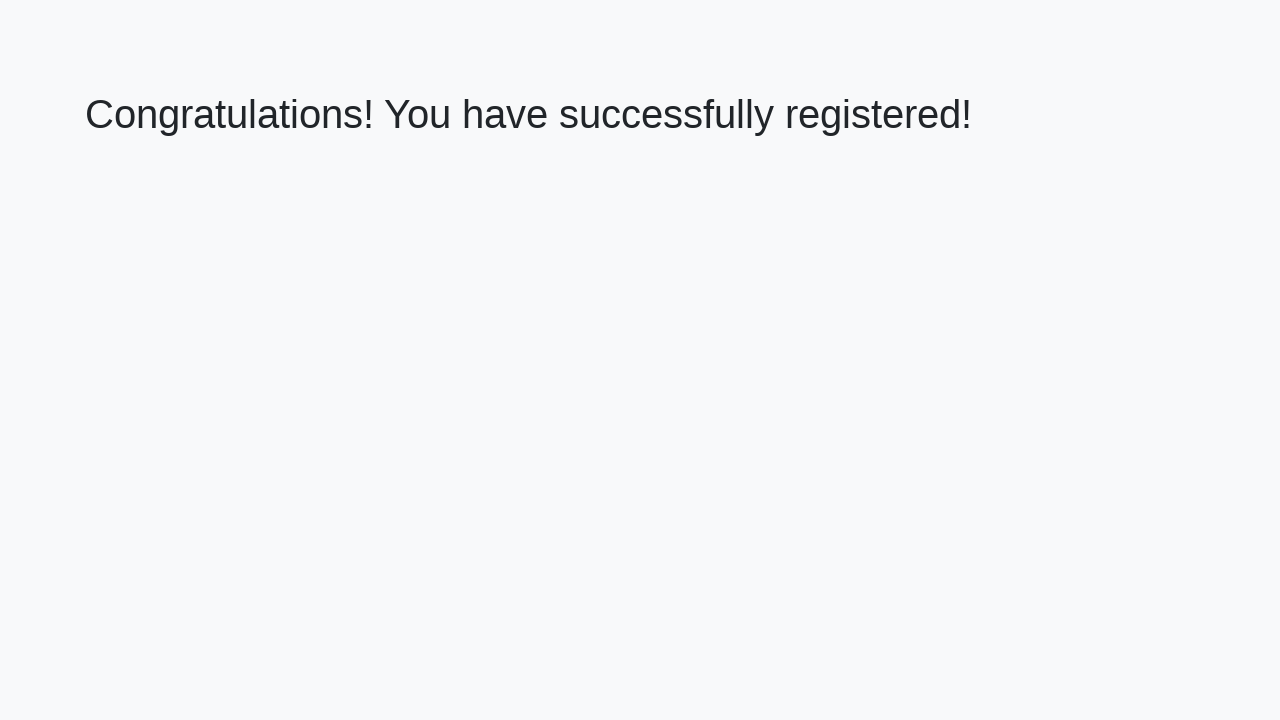

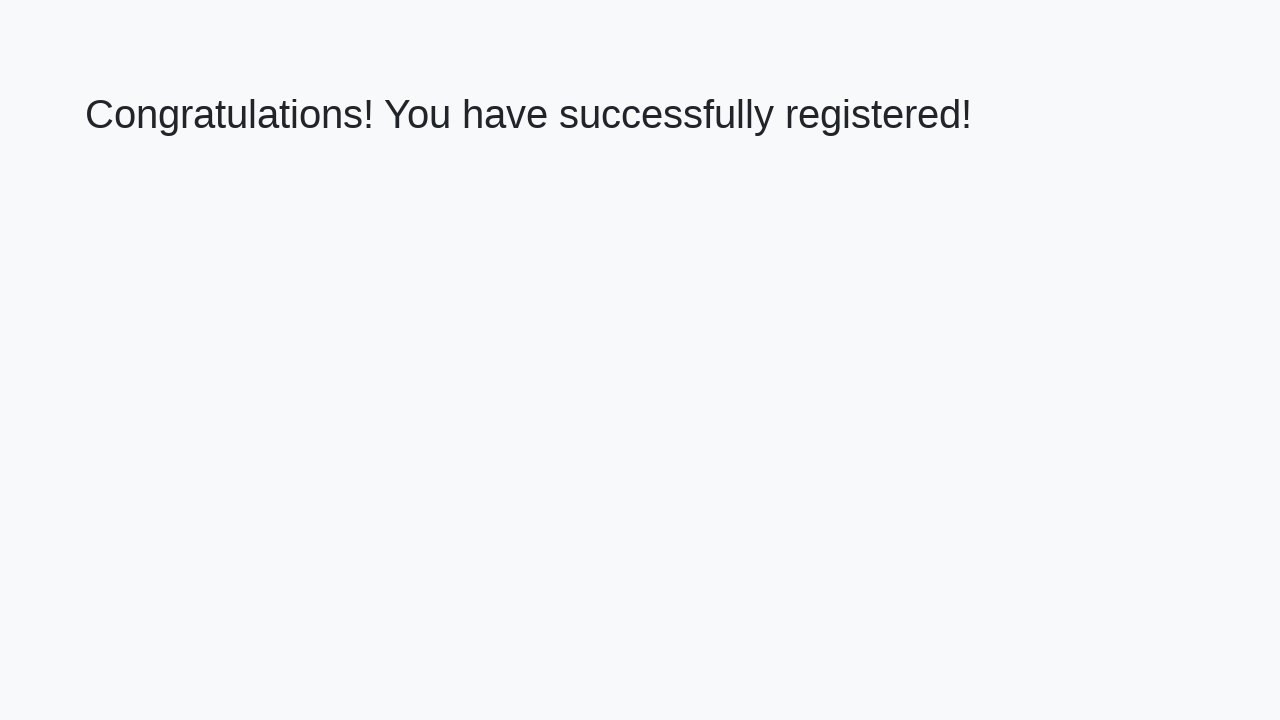